Tests dropdown selection functionality using various methods including selection by visible text, value, and index, and iterates through all options

Starting URL: https://the-internet.herokuapp.com/dropdown

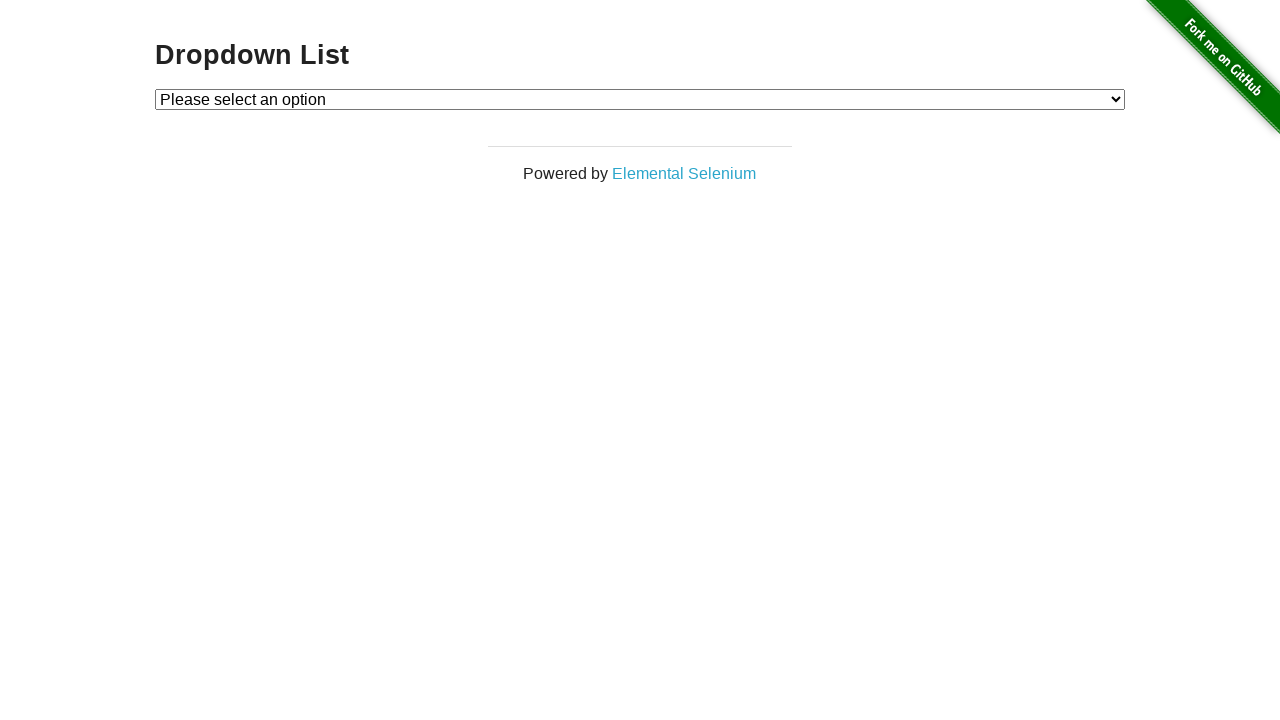

Located dropdown element with id 'dropdown'
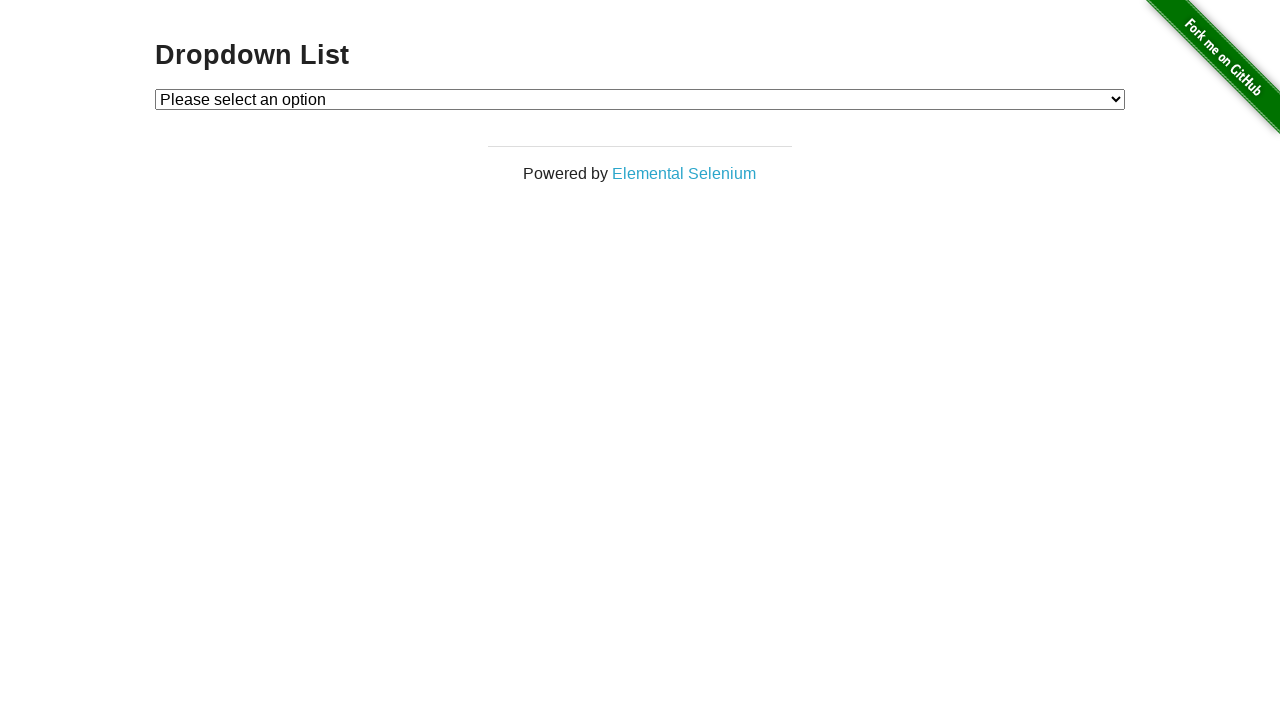

Selected dropdown option by visible text 'Option 1' on select#dropdown
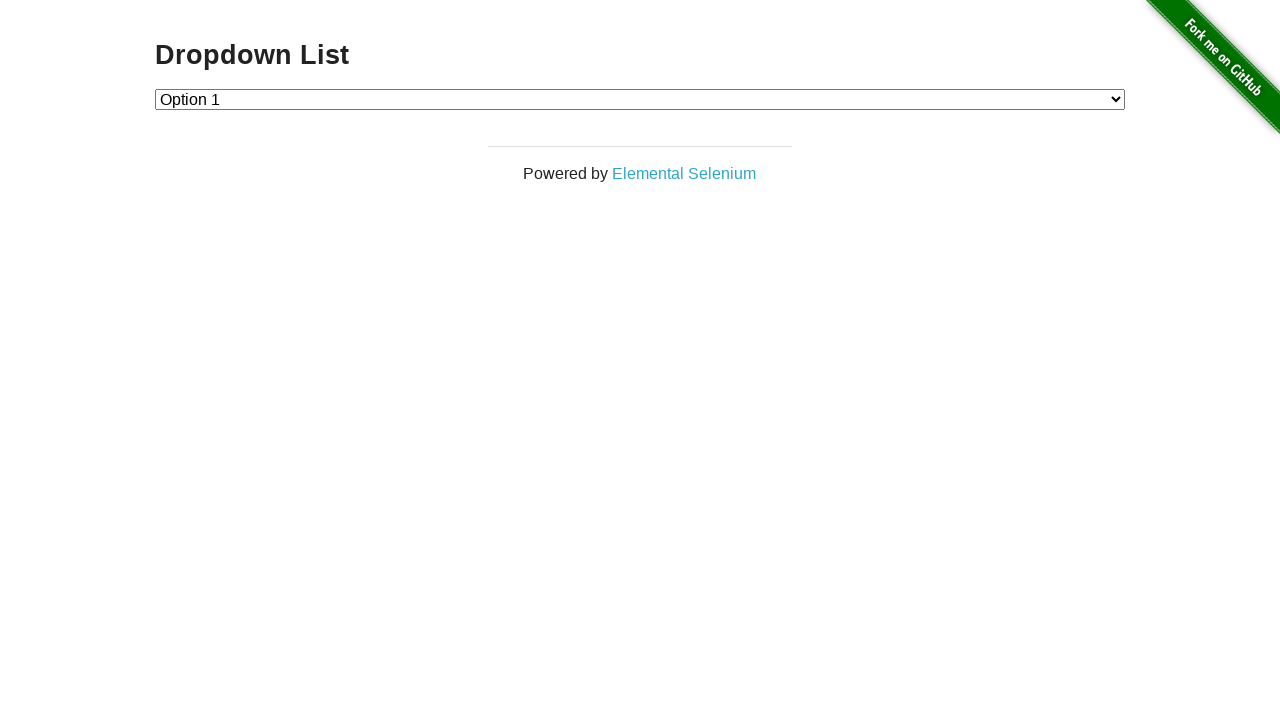

Waited 3 seconds after selecting Option 1
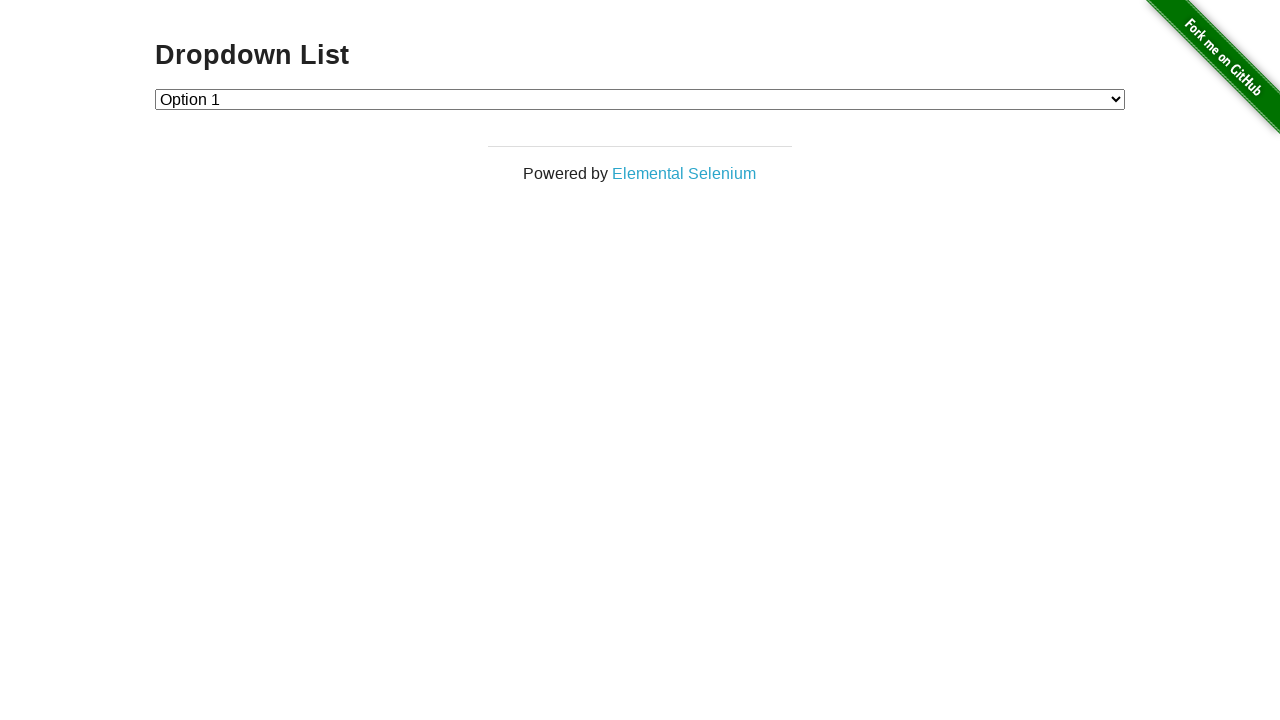

Selected dropdown option by value '2' on select#dropdown
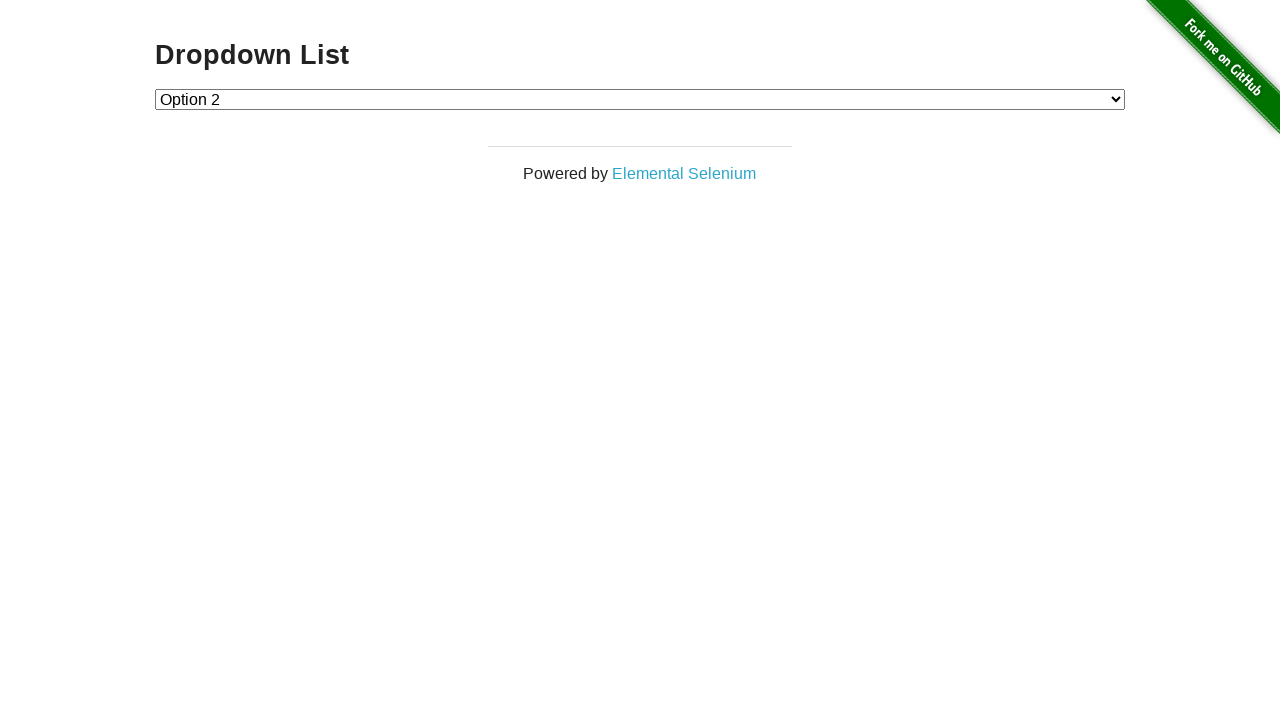

Waited 3 seconds after selecting by value
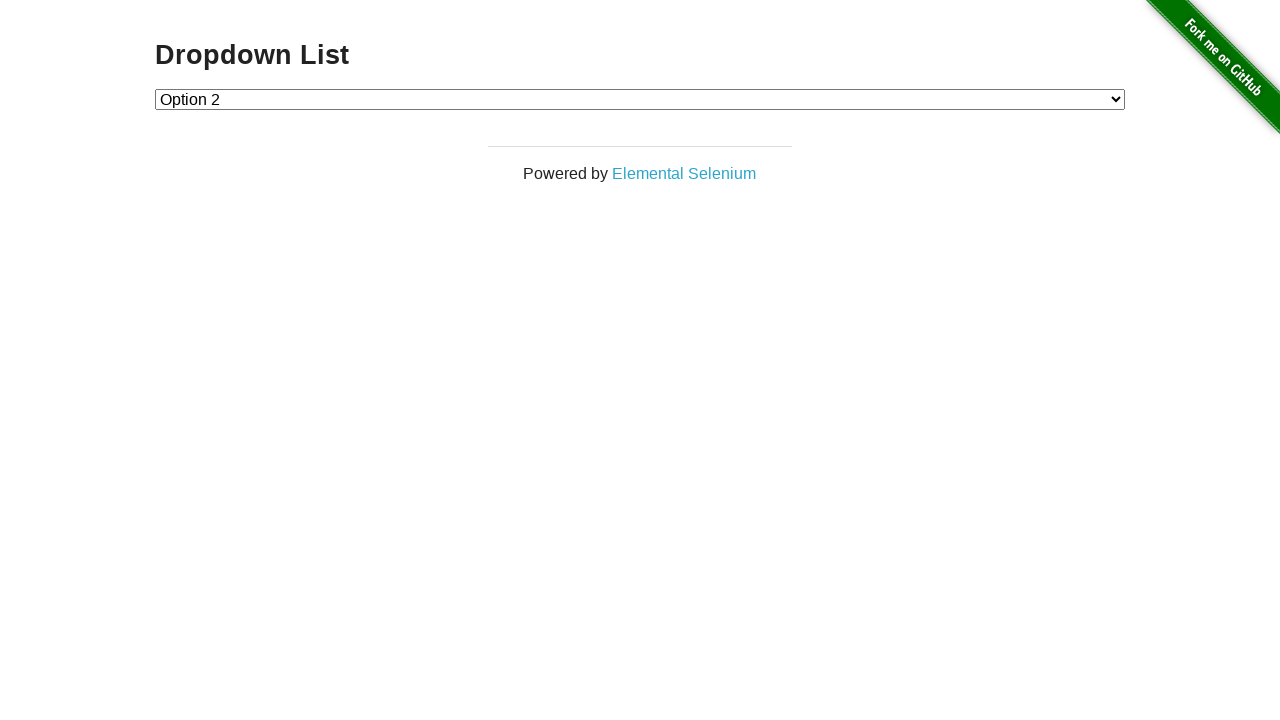

Selected dropdown option by index 1 on select#dropdown
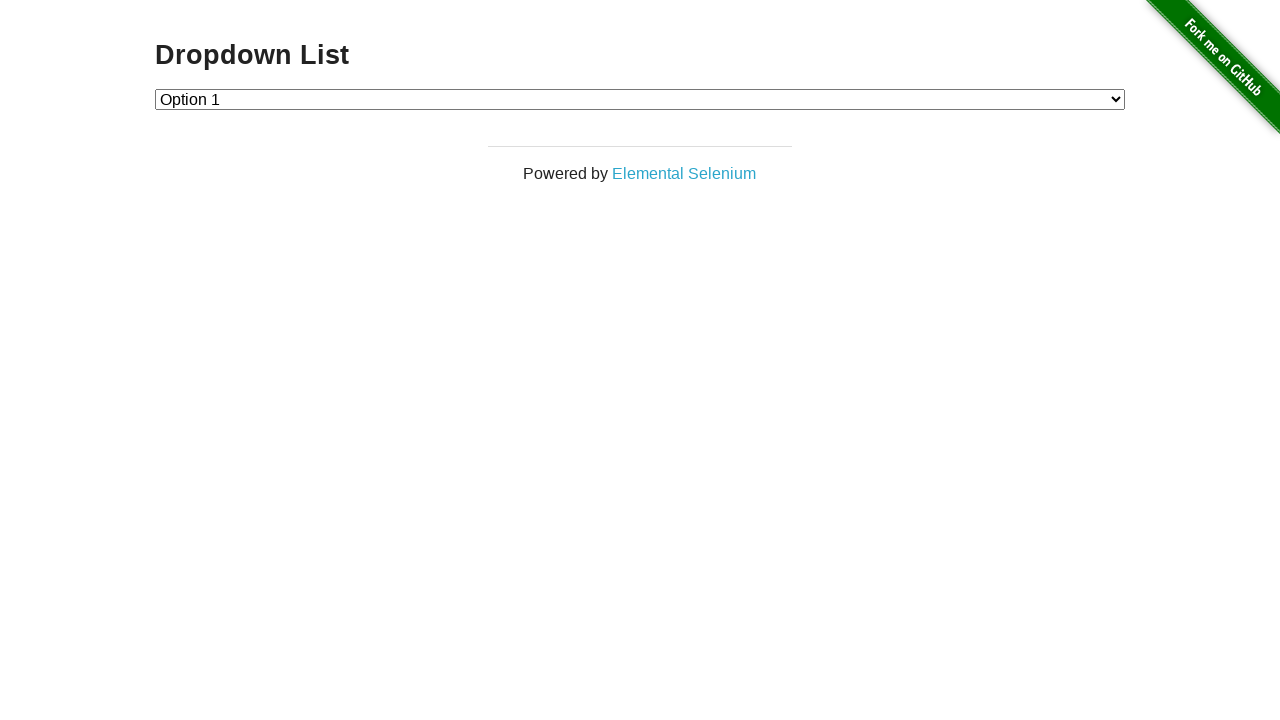

Waited 3 seconds after selecting by index
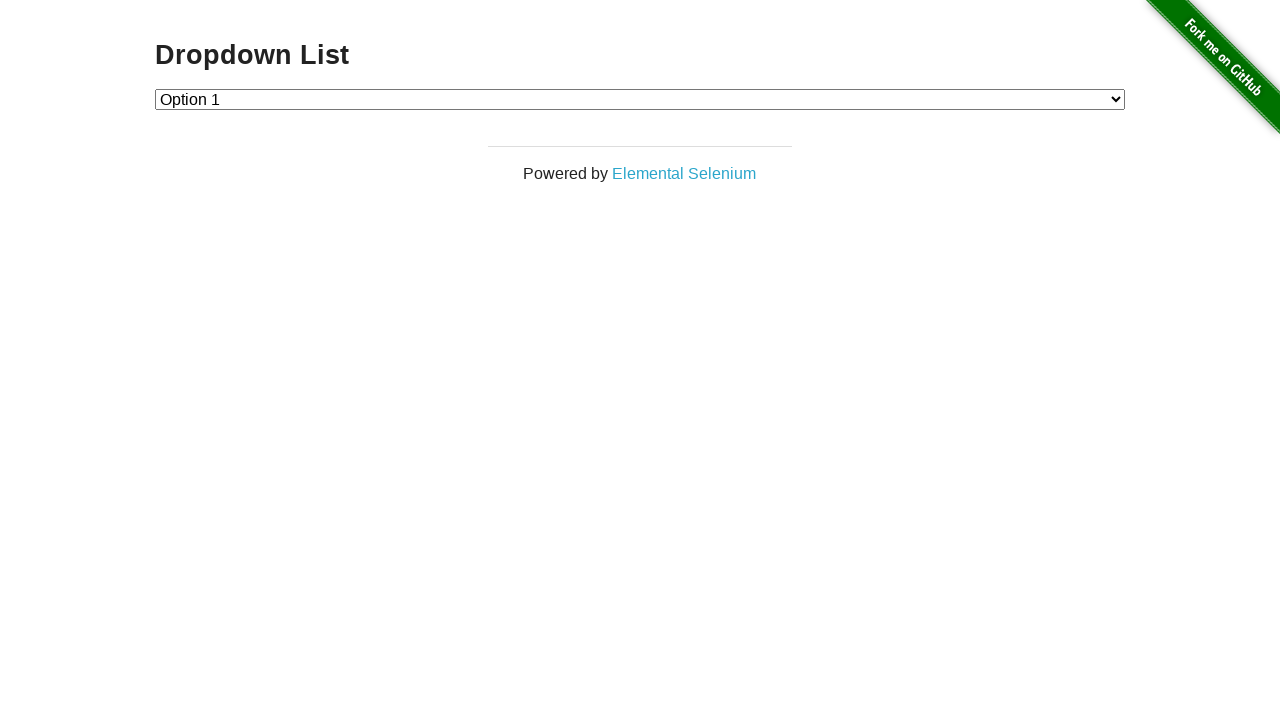

Retrieved all dropdown options
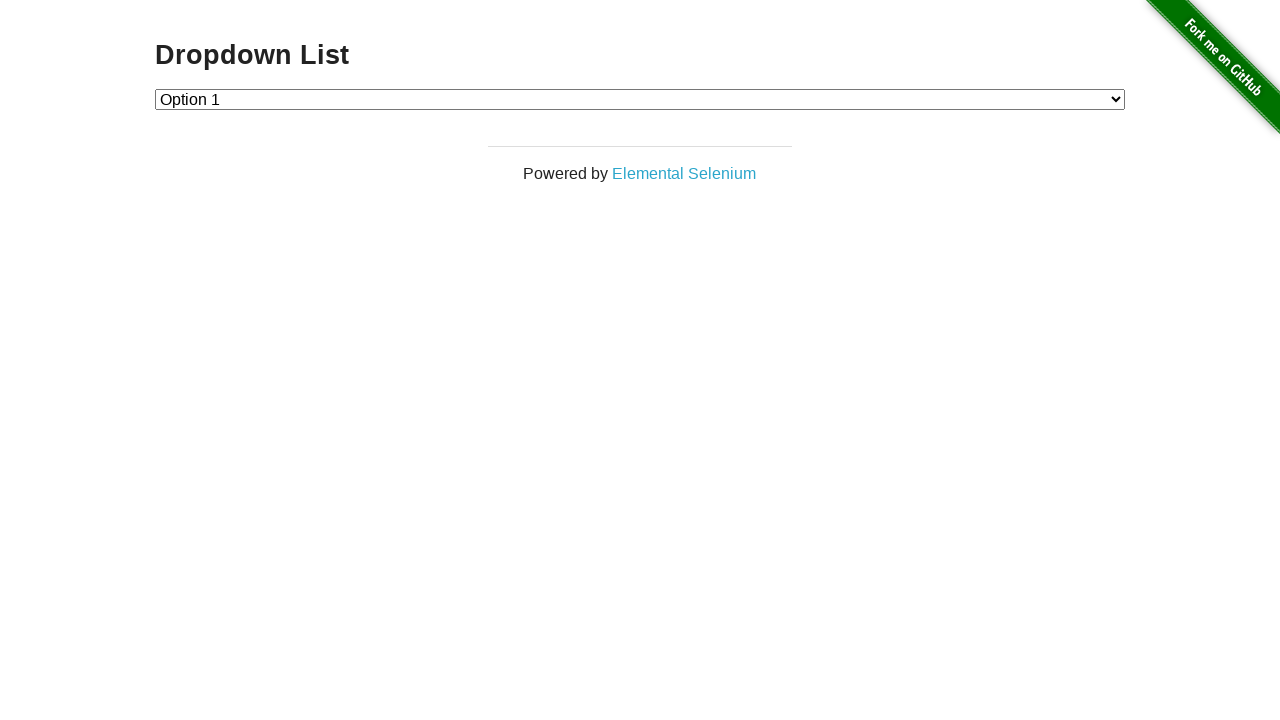

Selected dropdown option by text 'Option 1' on select#dropdown
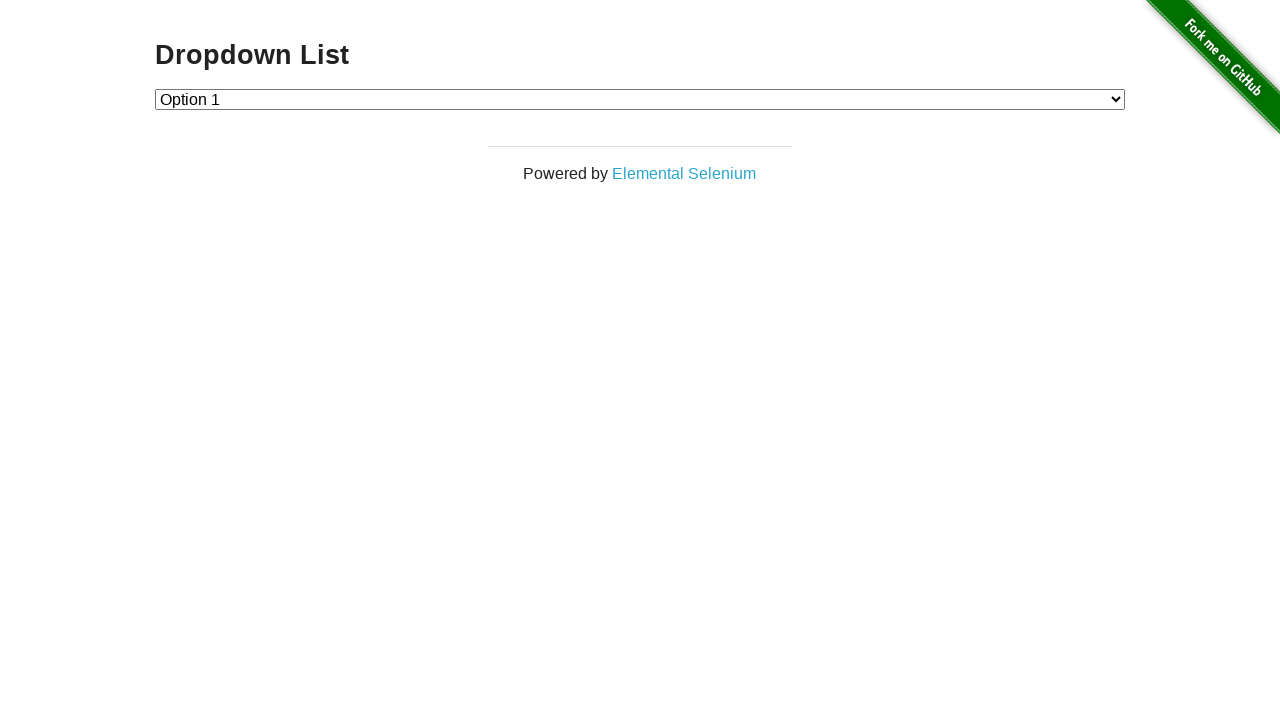

Selected dropdown option by text 'Option 2' on select#dropdown
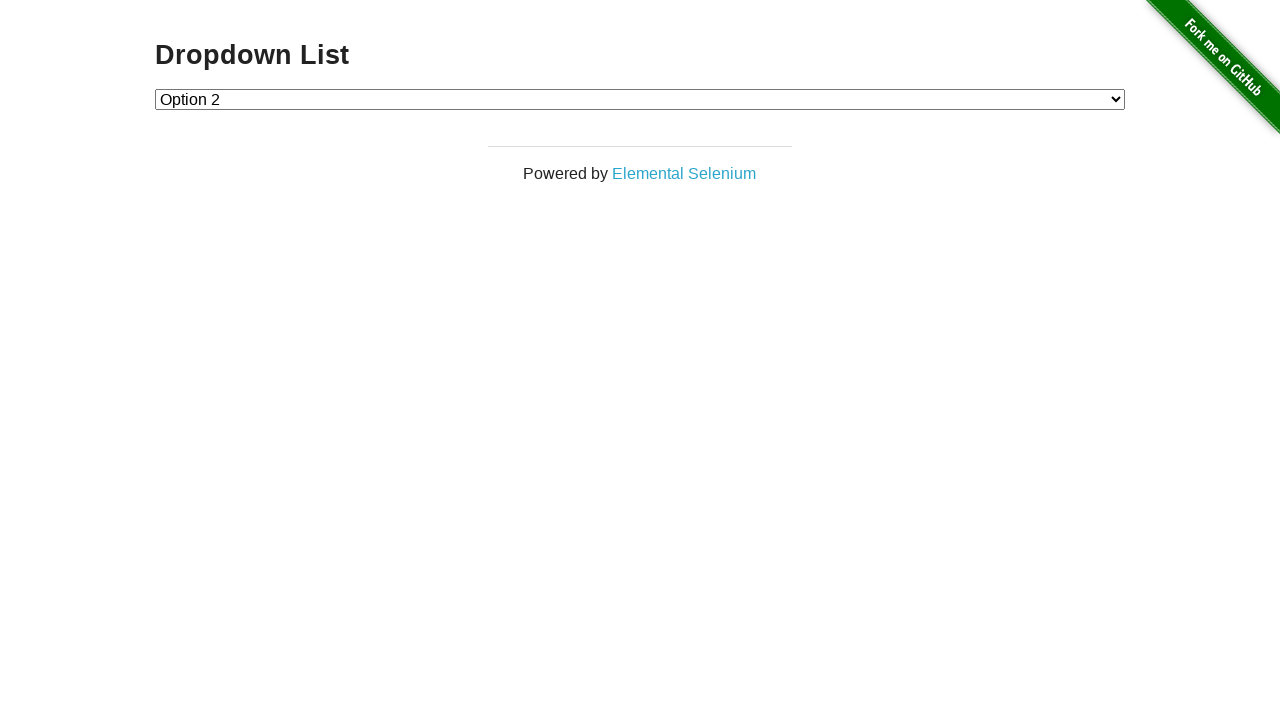

Selected dropdown option by index 1 on select#dropdown
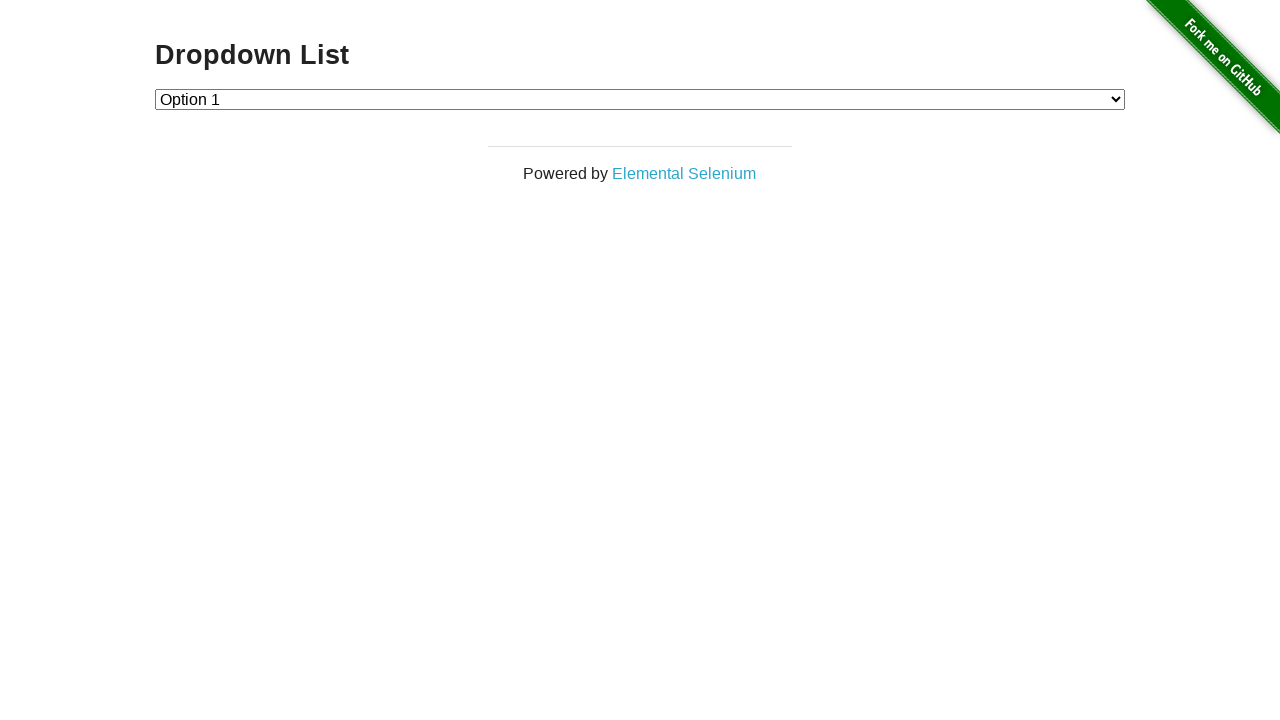

Selected dropdown option by index 2 on select#dropdown
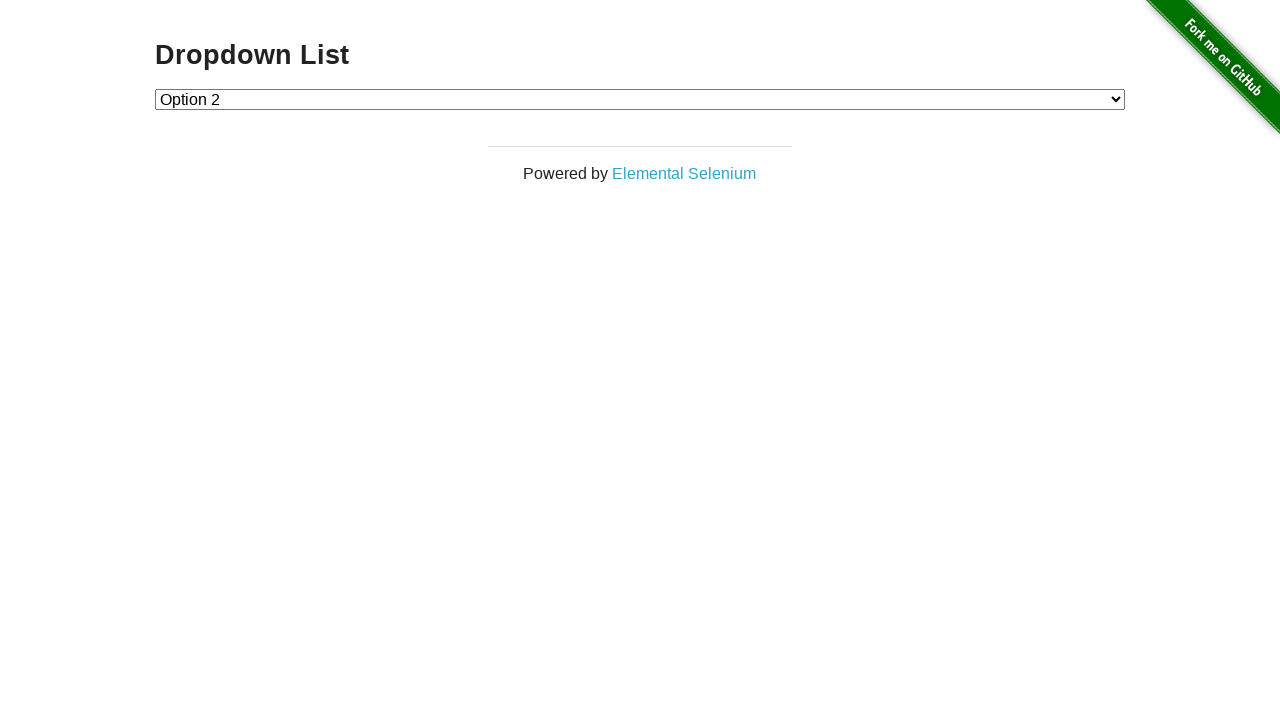

Selected dropdown option by value '1' on select#dropdown
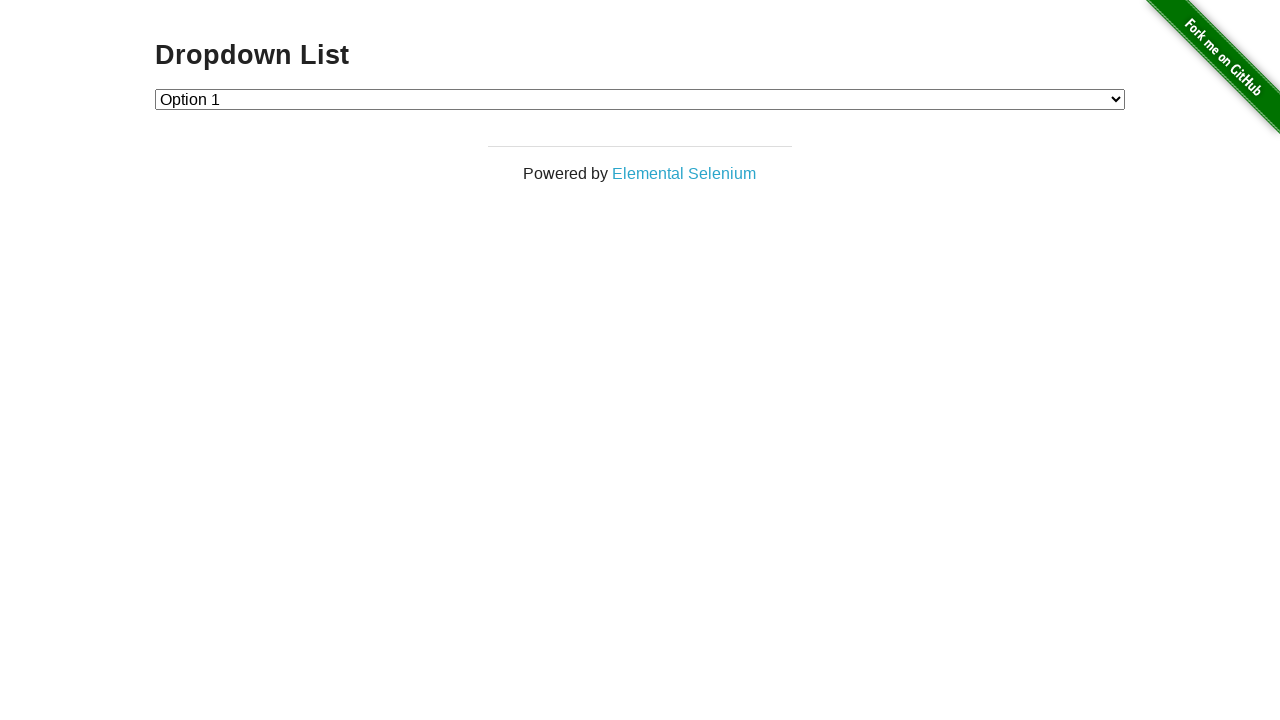

Selected dropdown option by value '2' on select#dropdown
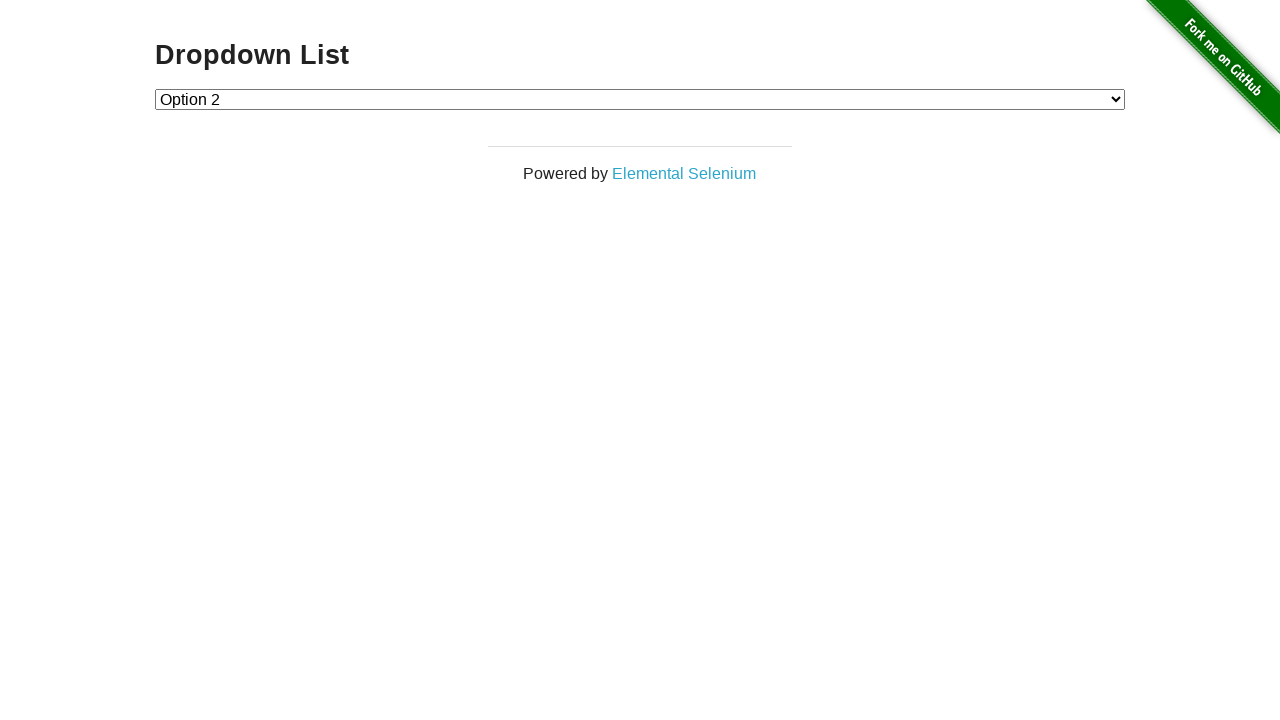

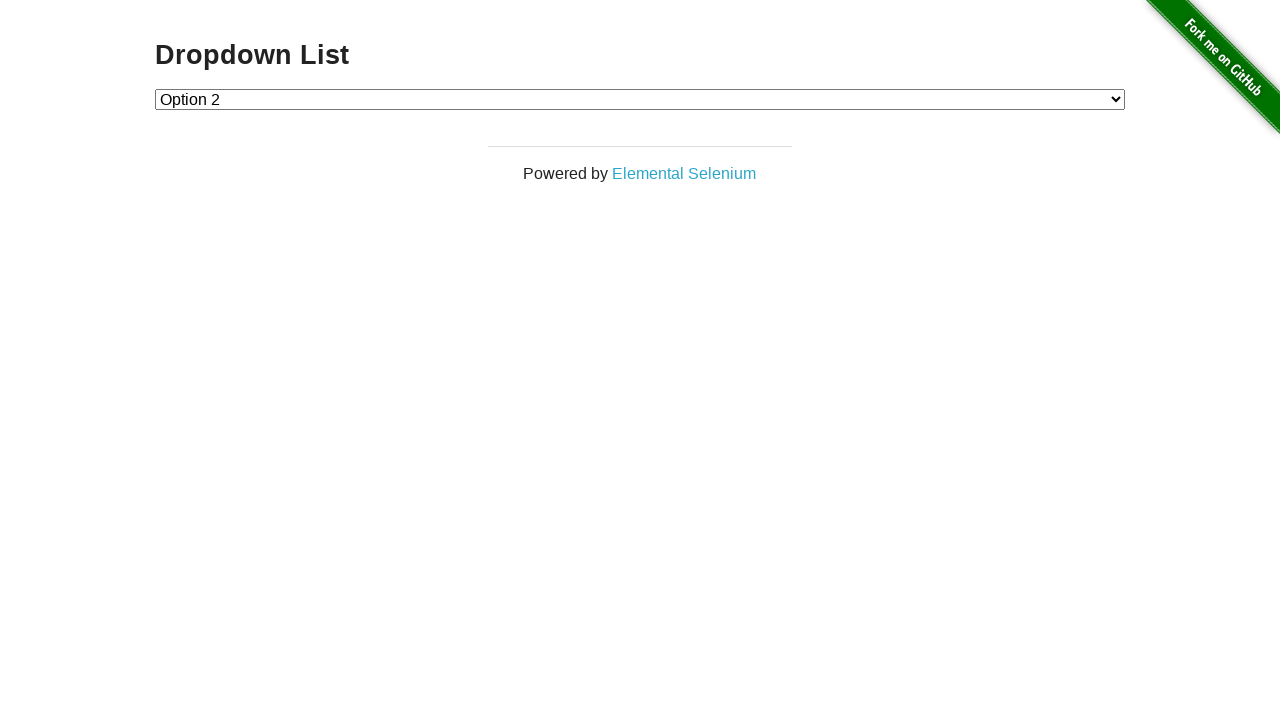